Navigates to Sauce Labs homepage and verifies the page title

Starting URL: http://www.saucelabs.com

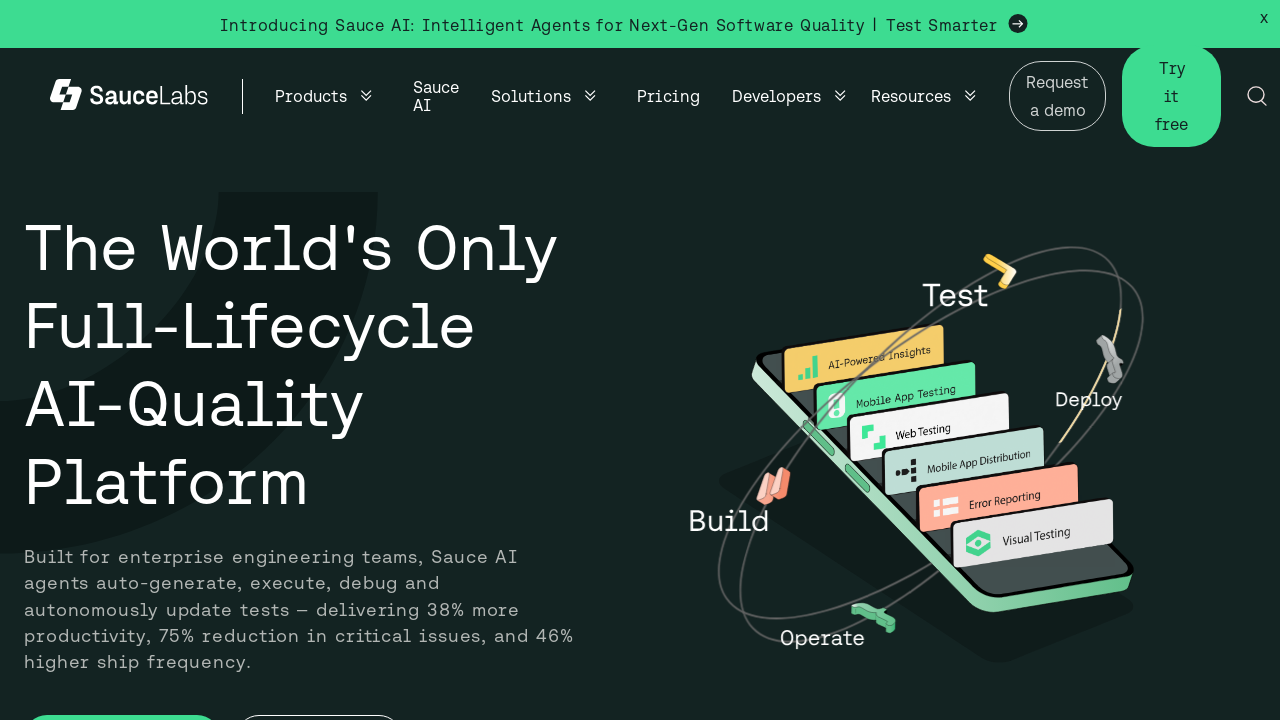

Navigated to Sauce Labs homepage
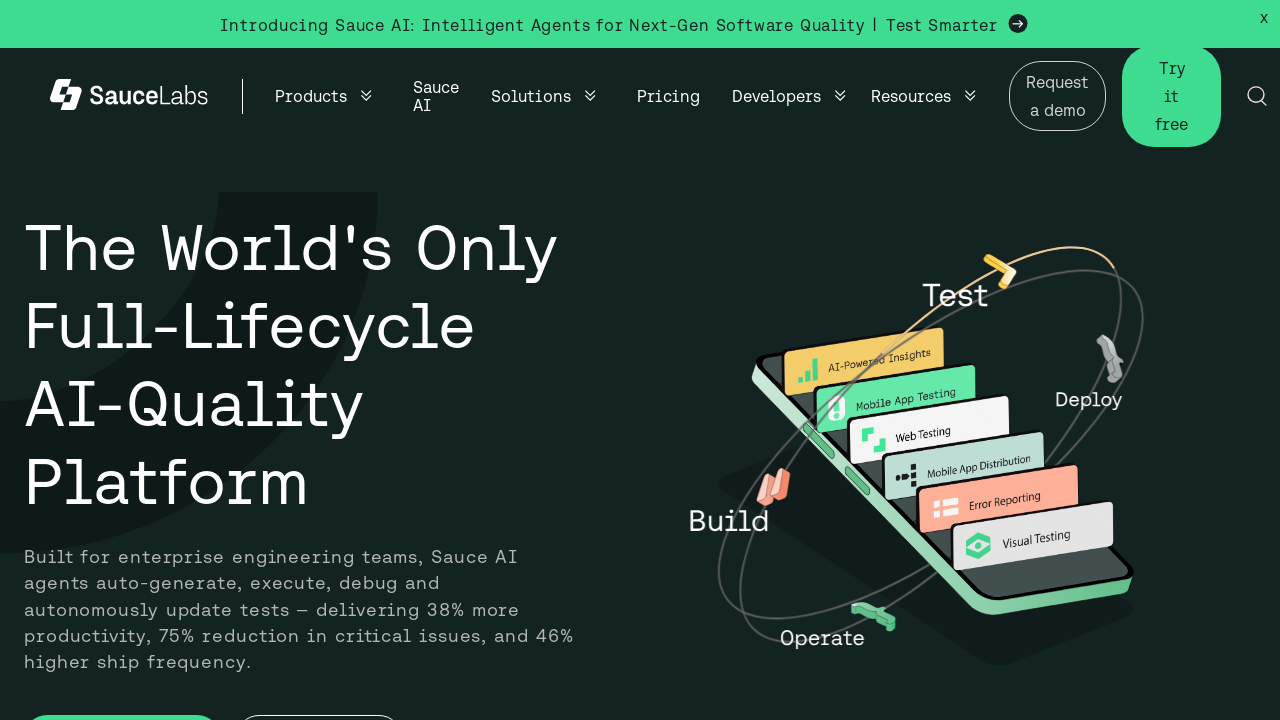

Retrieved page title: 'Sauce Labs: Cross Browser Testing, Selenium Testing & Mobile Testing'
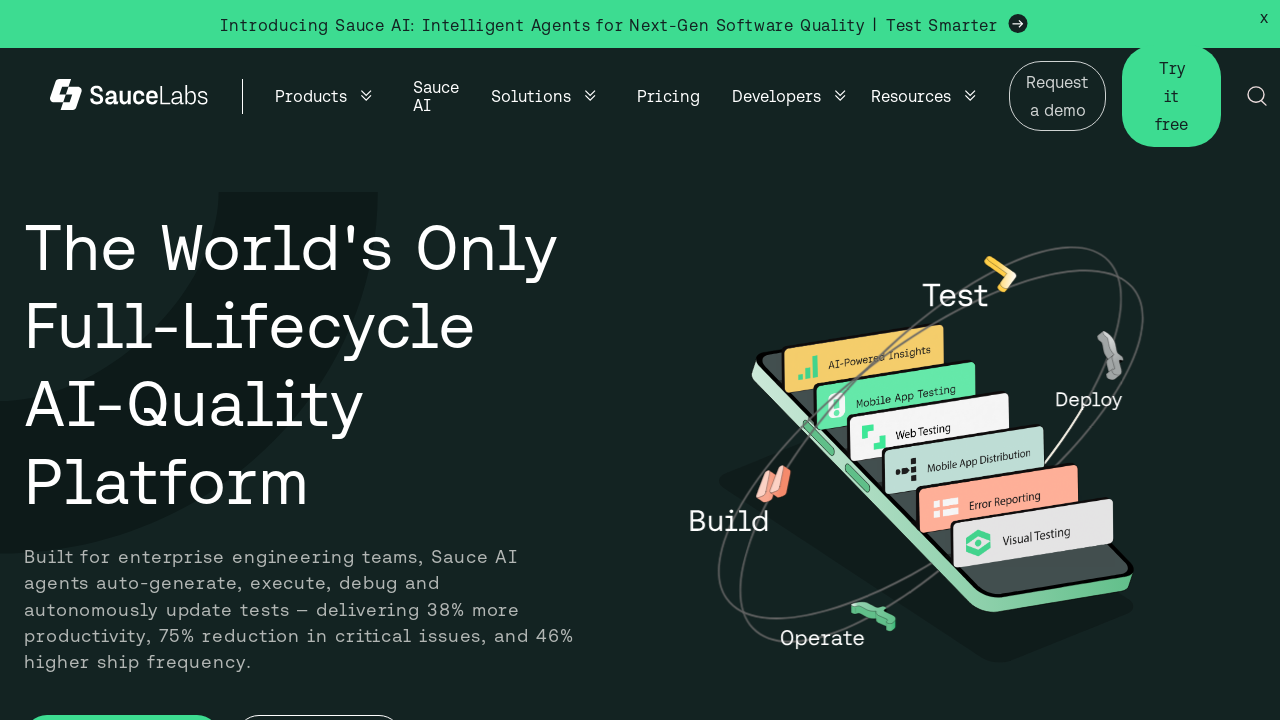

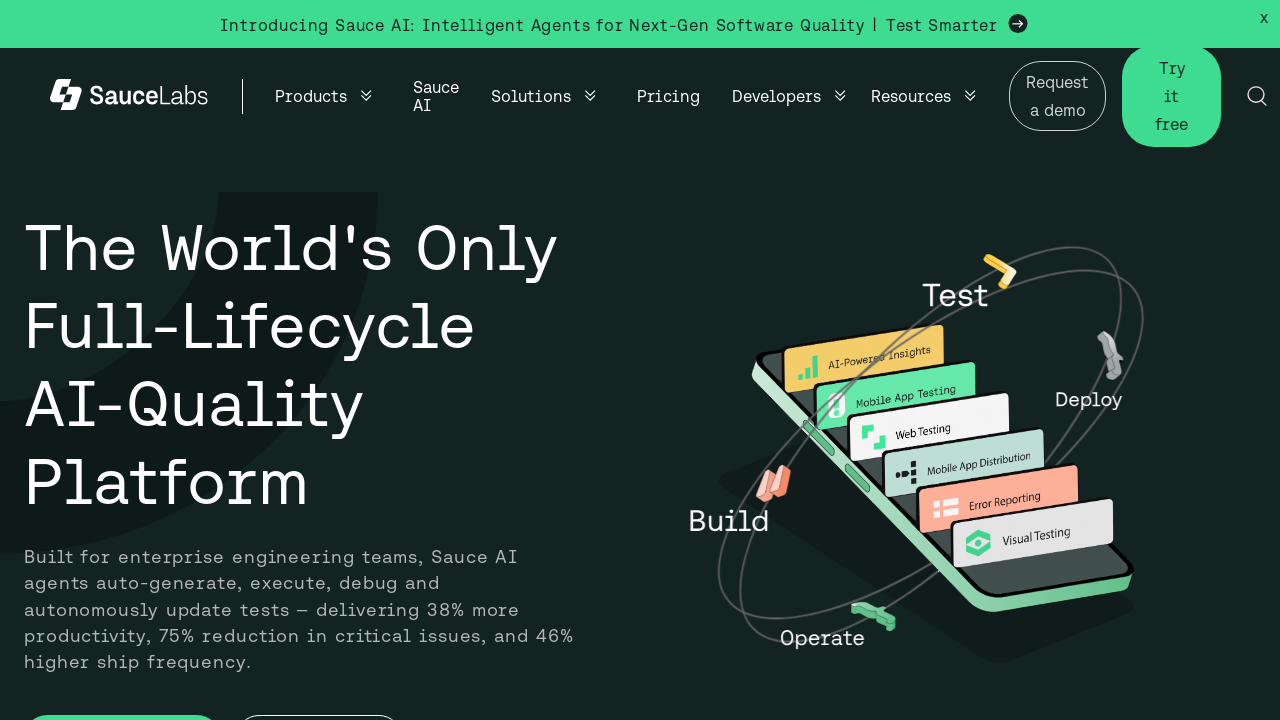